Tests dynamic content controls by clicking Remove button to verify "It's gone!" message appears, then clicking Add button to verify "It's back!" message appears

Starting URL: https://the-internet.herokuapp.com/dynamic_controls

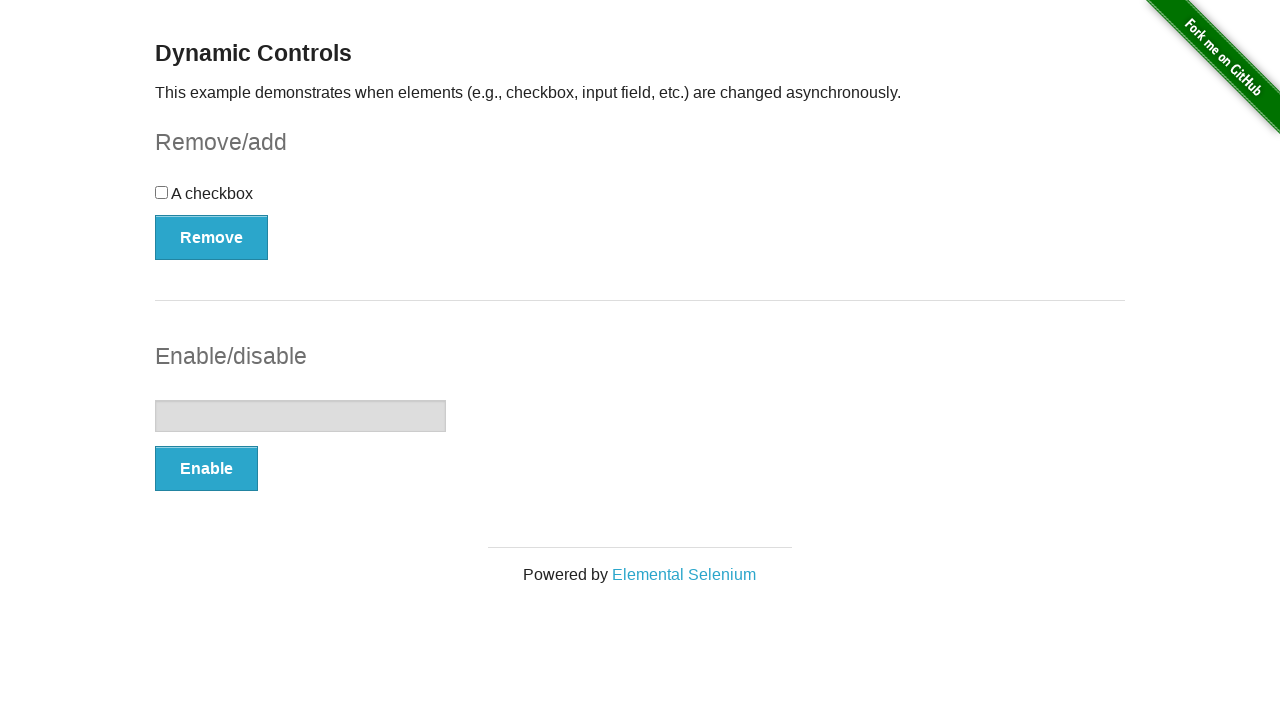

Clicked Remove button at (212, 237) on xpath=//*[text()='Remove']
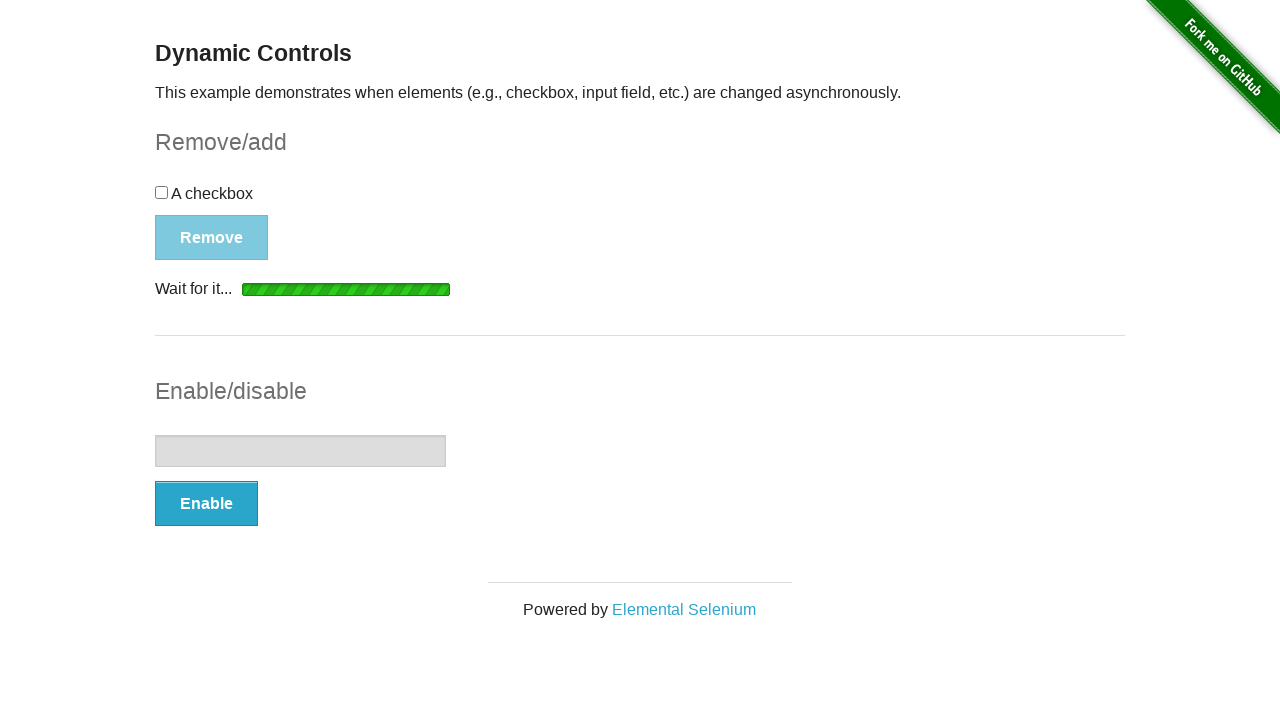

Waited for message element to become visible
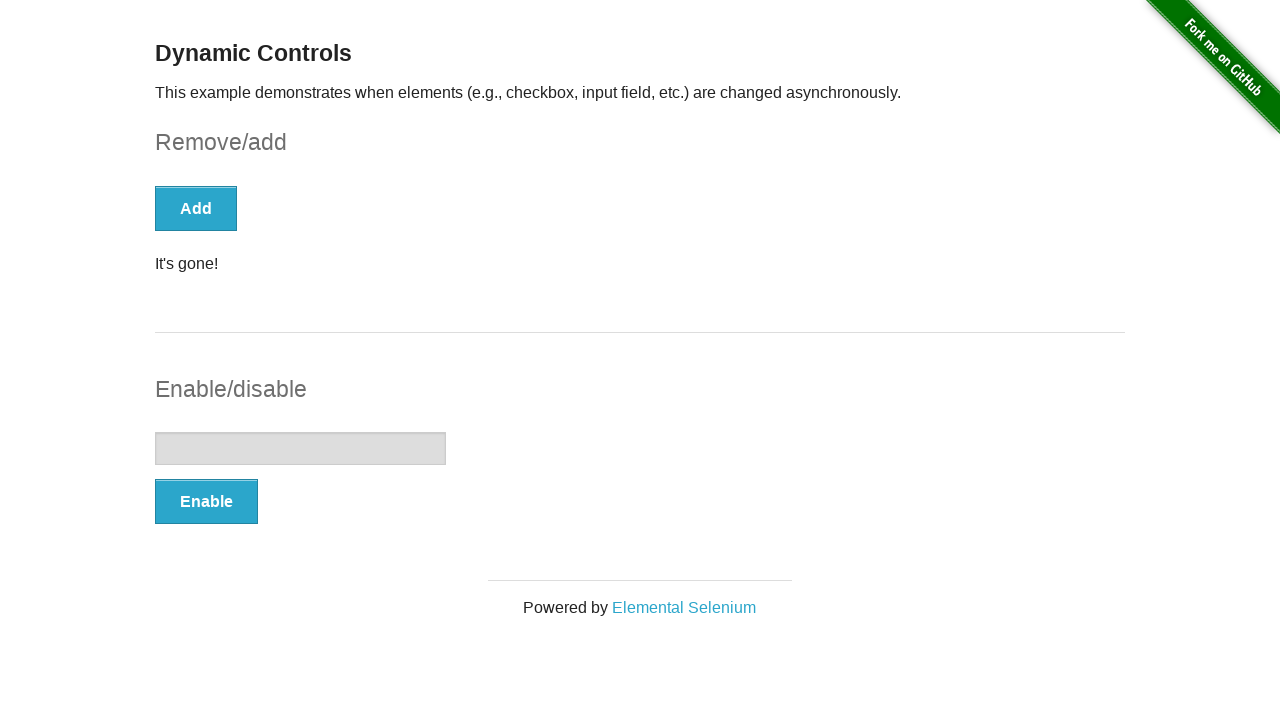

Verified 'It's gone!' message appeared
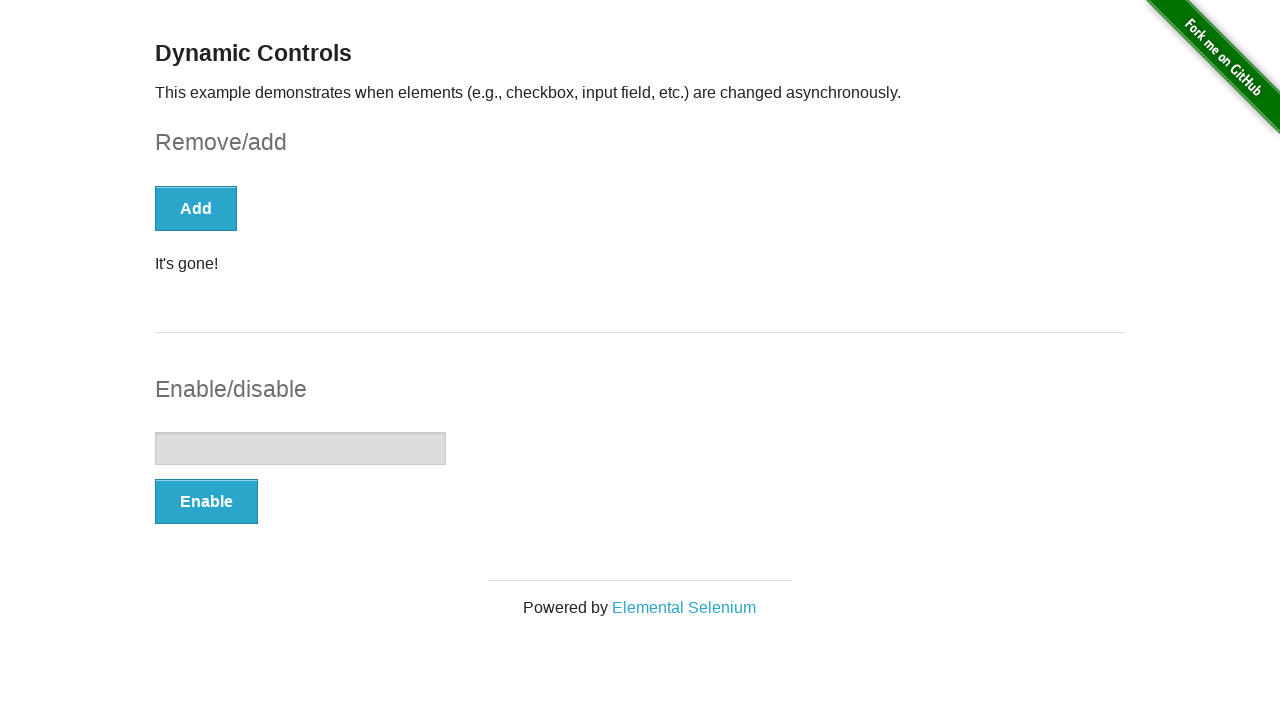

Clicked Add button at (196, 208) on xpath=//*[text()='Add']
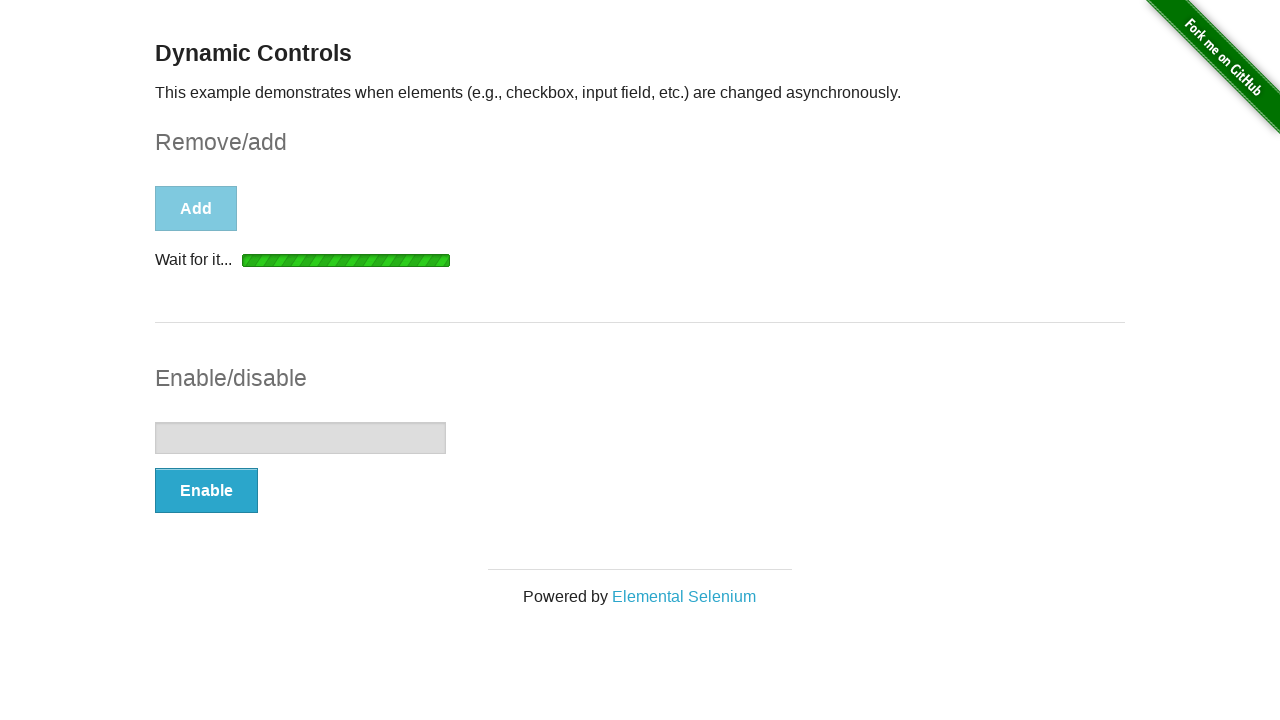

Waited for message element to become visible
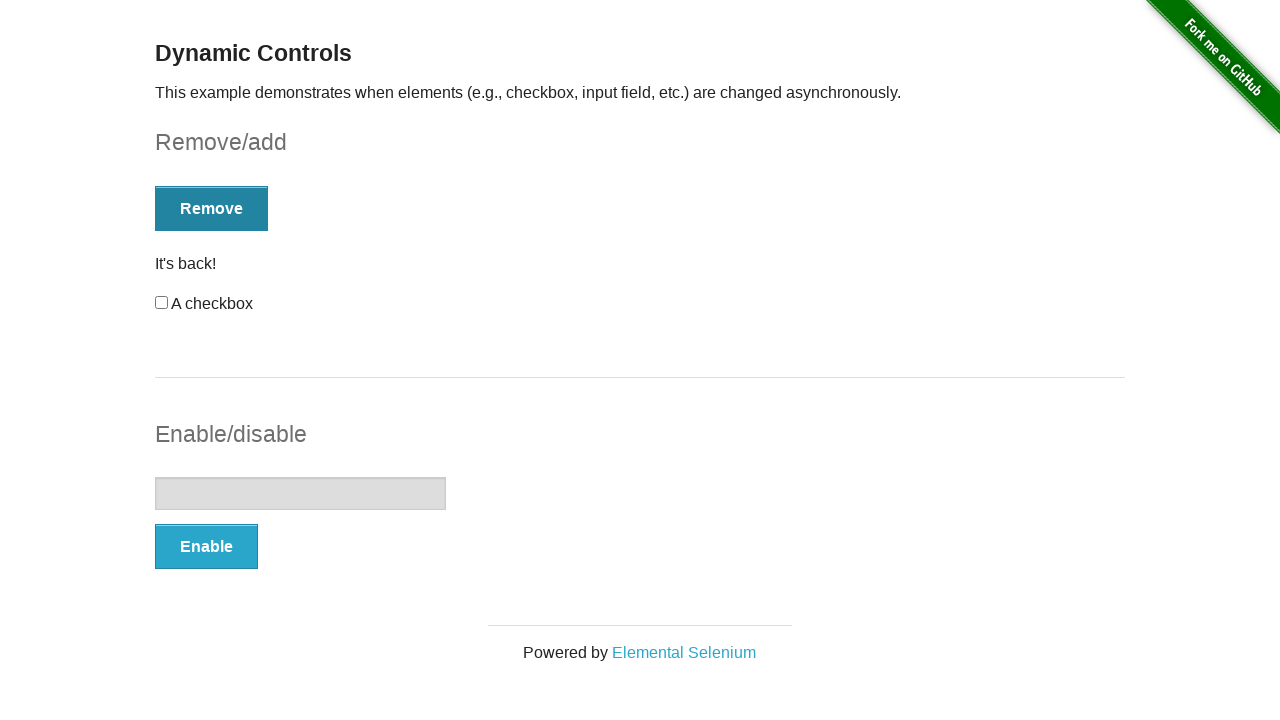

Verified 'It's back!' message appeared
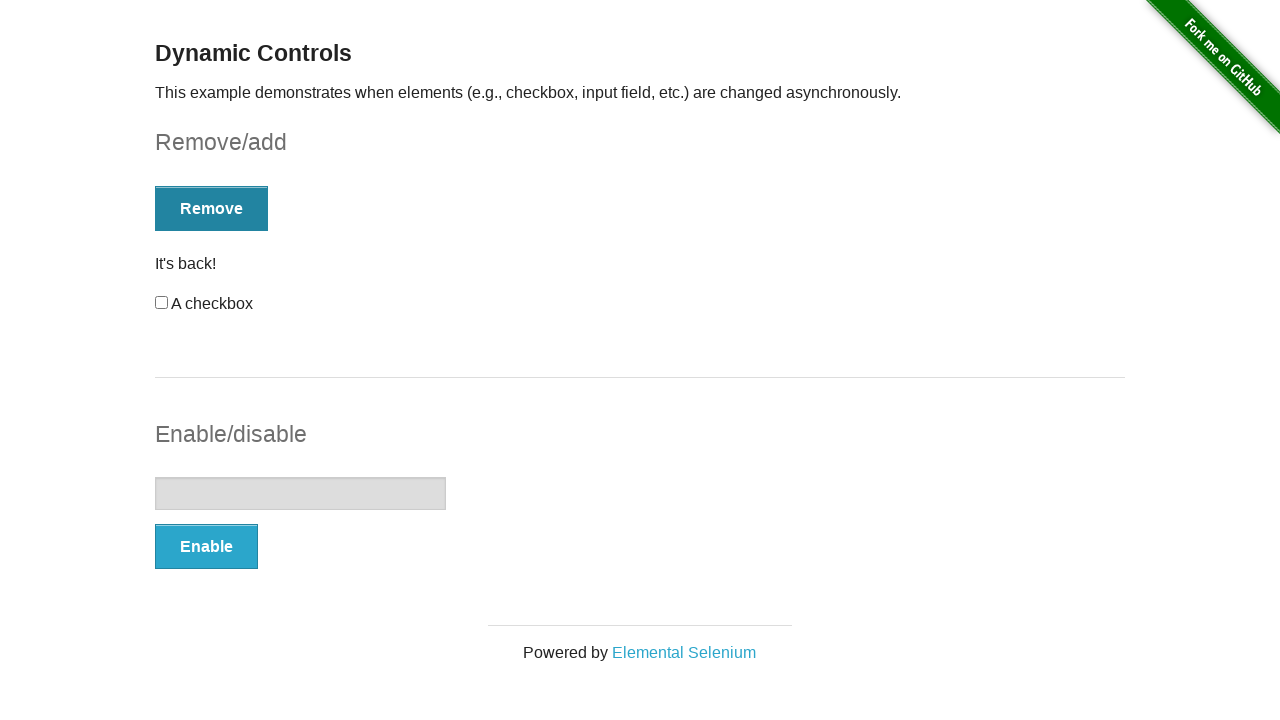

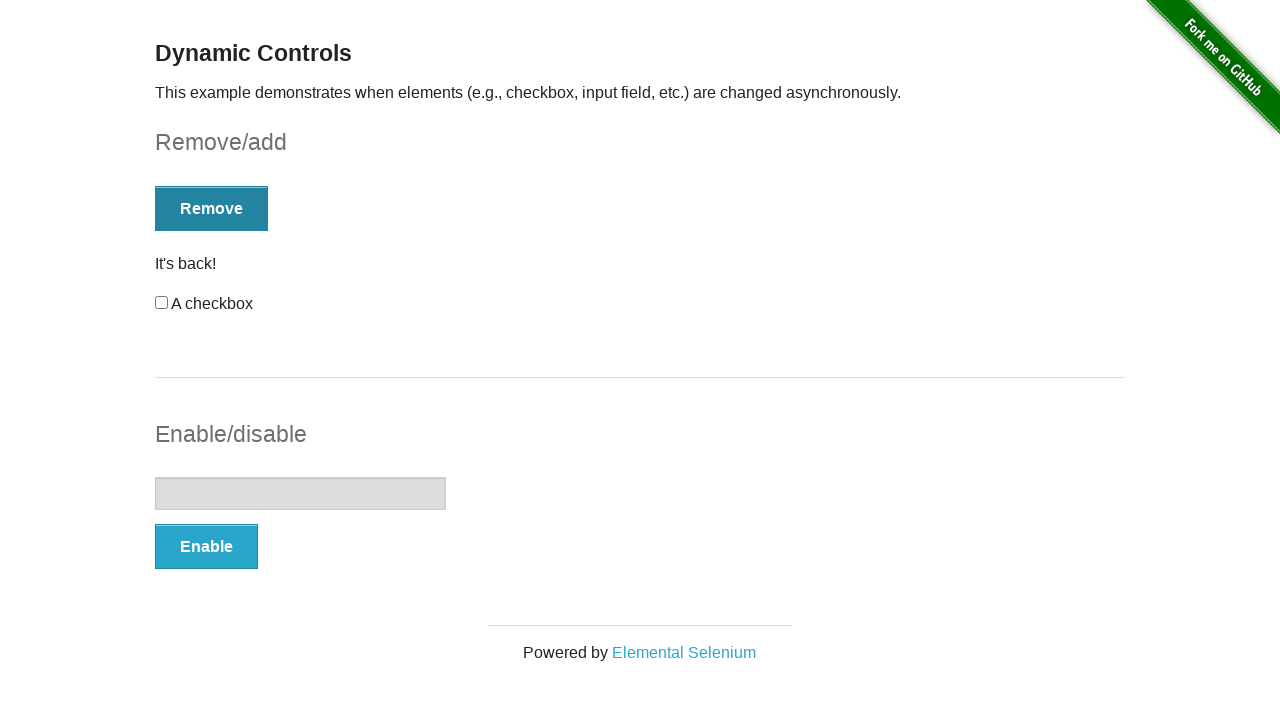